Completes a full user registration by filling out all required fields in the registration form and submitting it

Starting URL: https://parabank.parasoft.com/parabank/index.htm

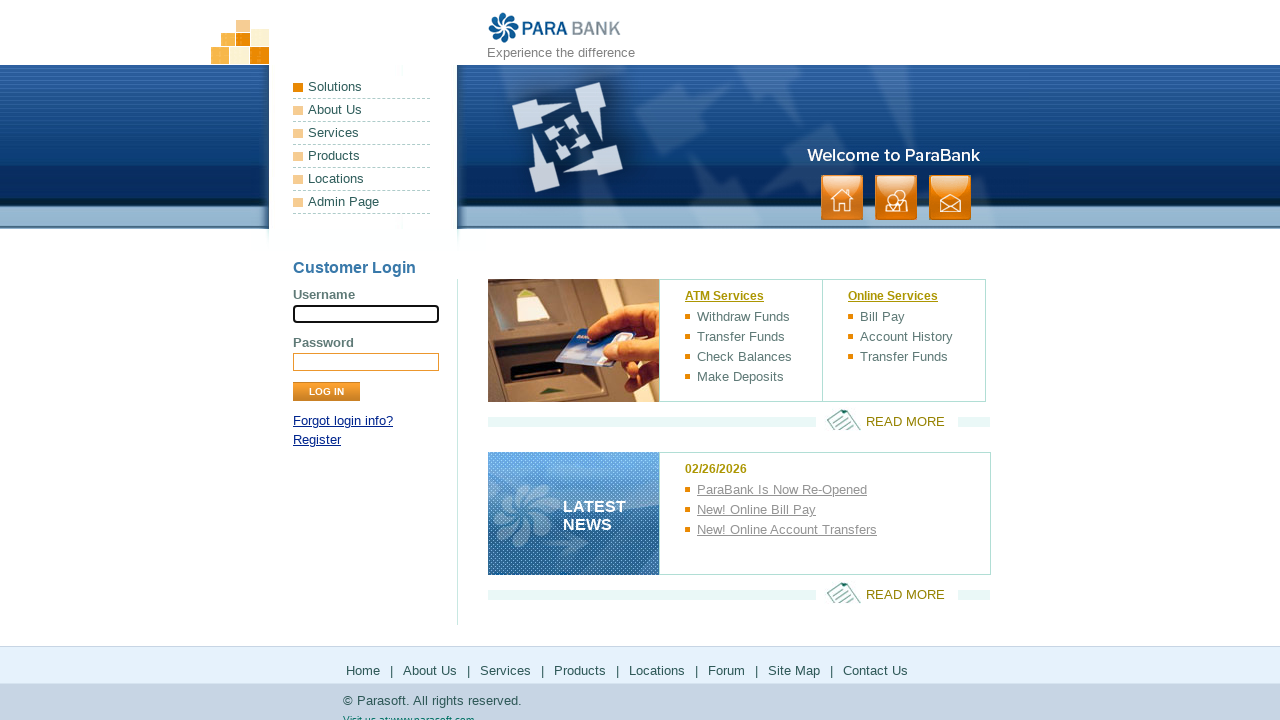

Clicked Register link to navigate to registration page at (317, 440) on xpath=//a[text()='Register']
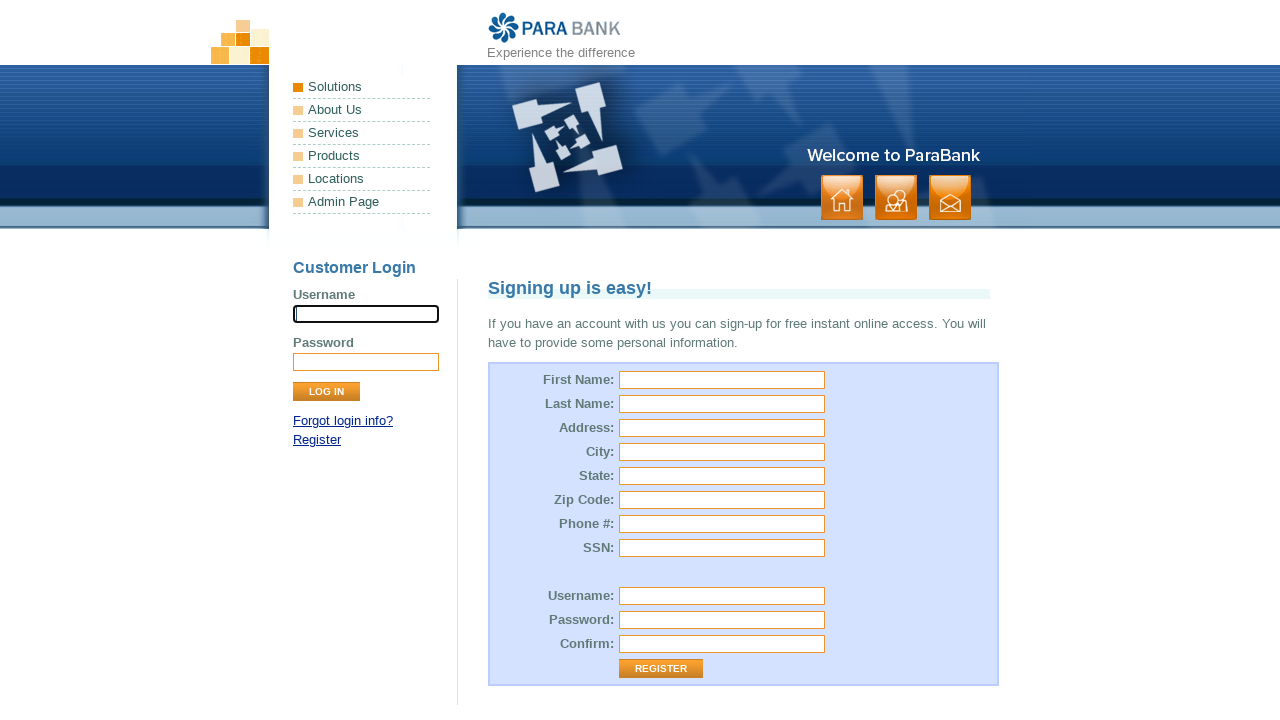

Filled first name field with 'John' on //input[@name='customer.firstName']
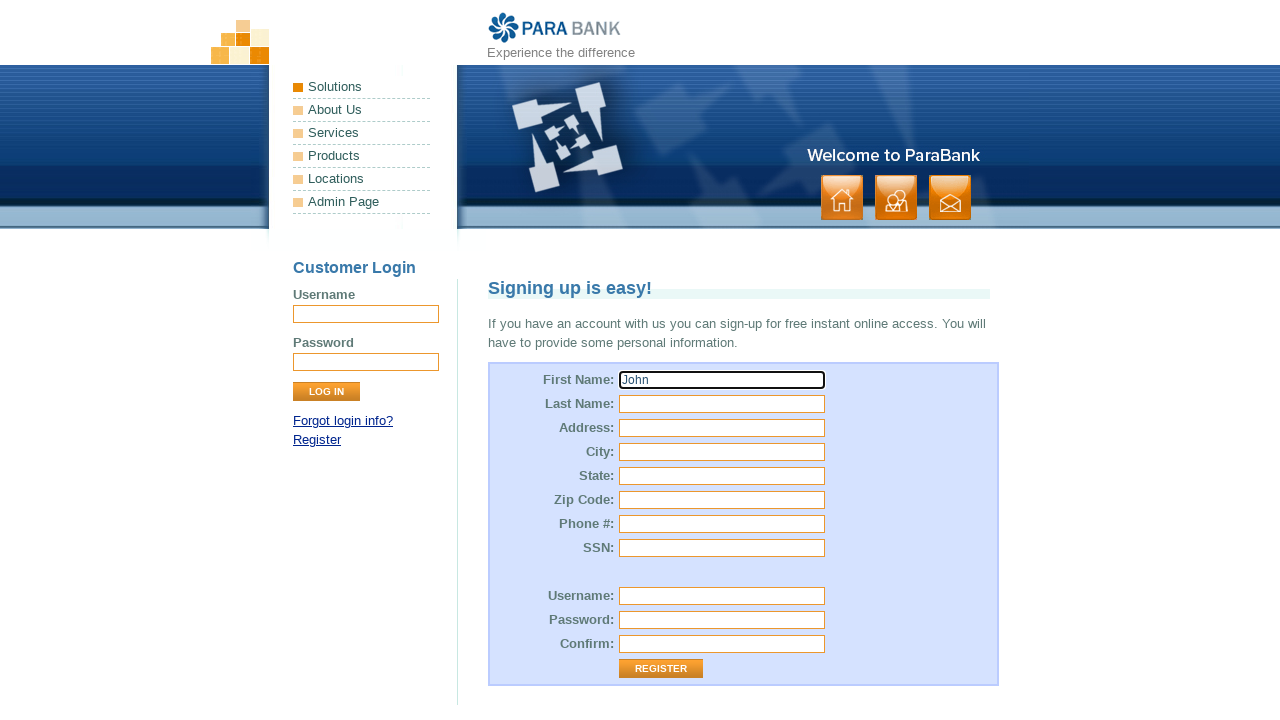

Filled last name field with 'Smith' on //input[@name='customer.lastName']
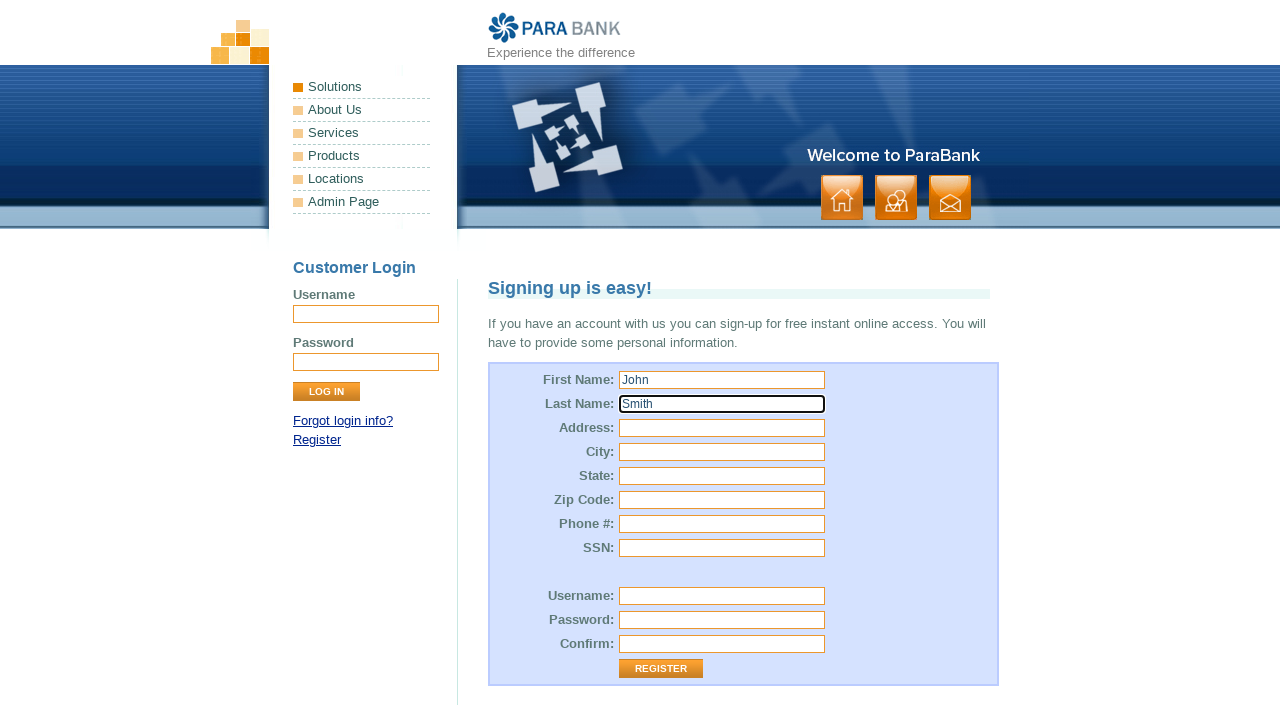

Filled street address field with '123 Main Street' on //input[@id='customer.address.street']
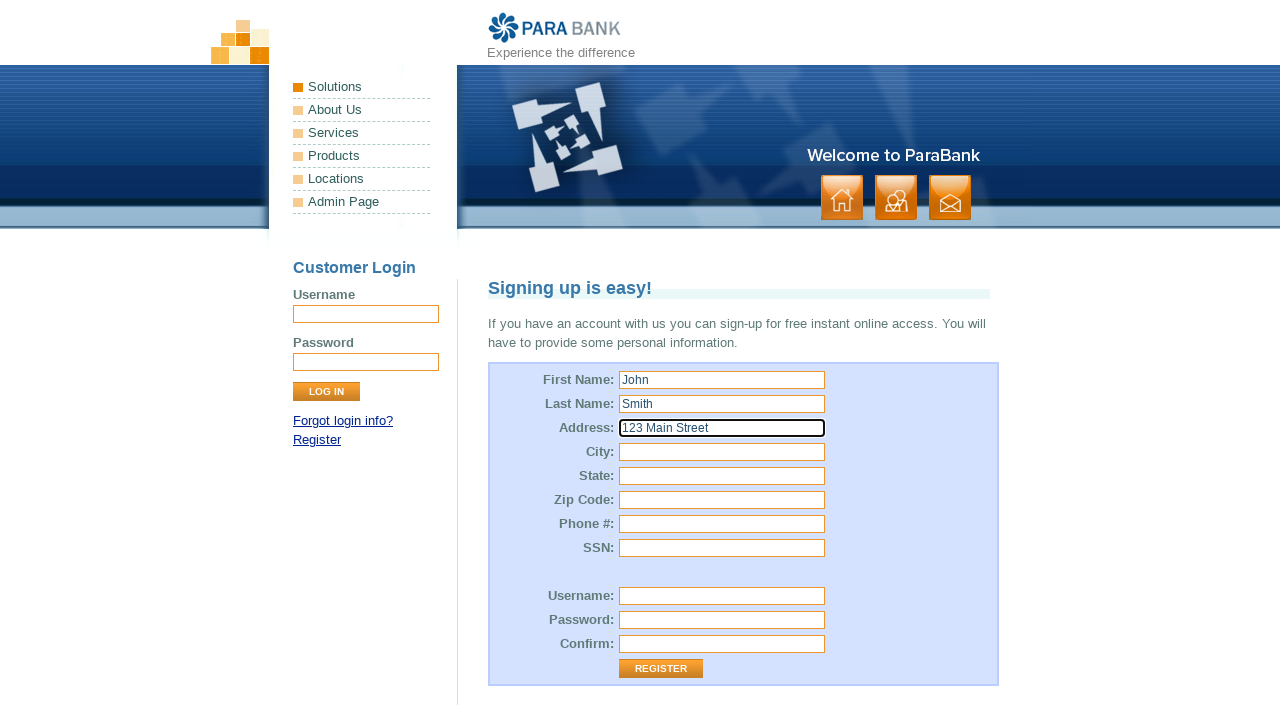

Filled city field with 'Springfield' on //input[@id='customer.address.city']
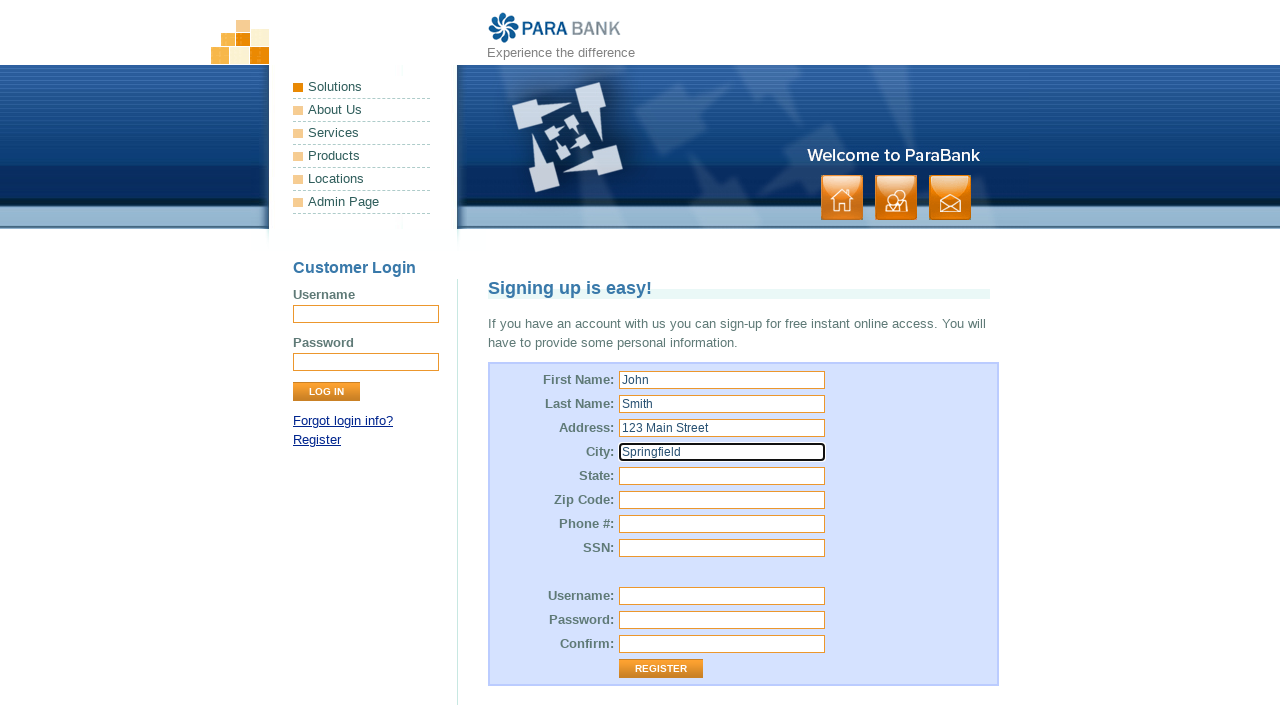

Filled state field with 'Illinois' on //input[@id='customer.address.state']
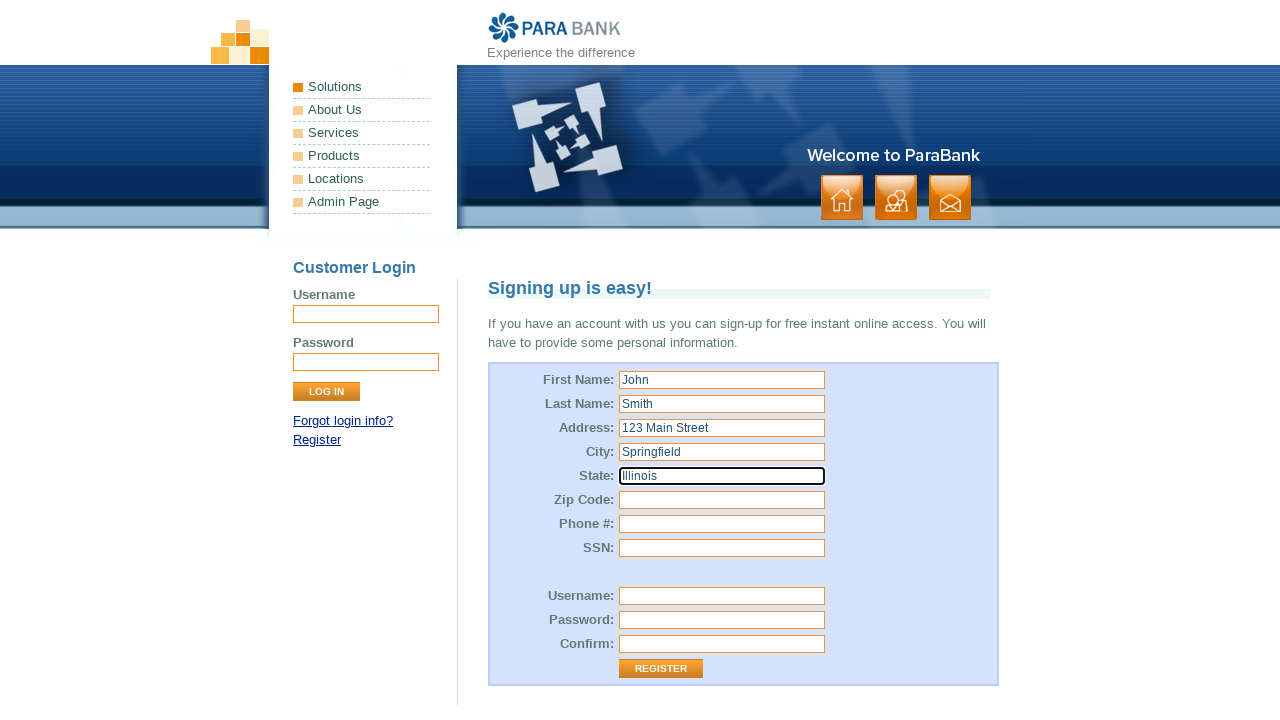

Filled zip code field with '62701' on //input[@id='customer.address.zipCode']
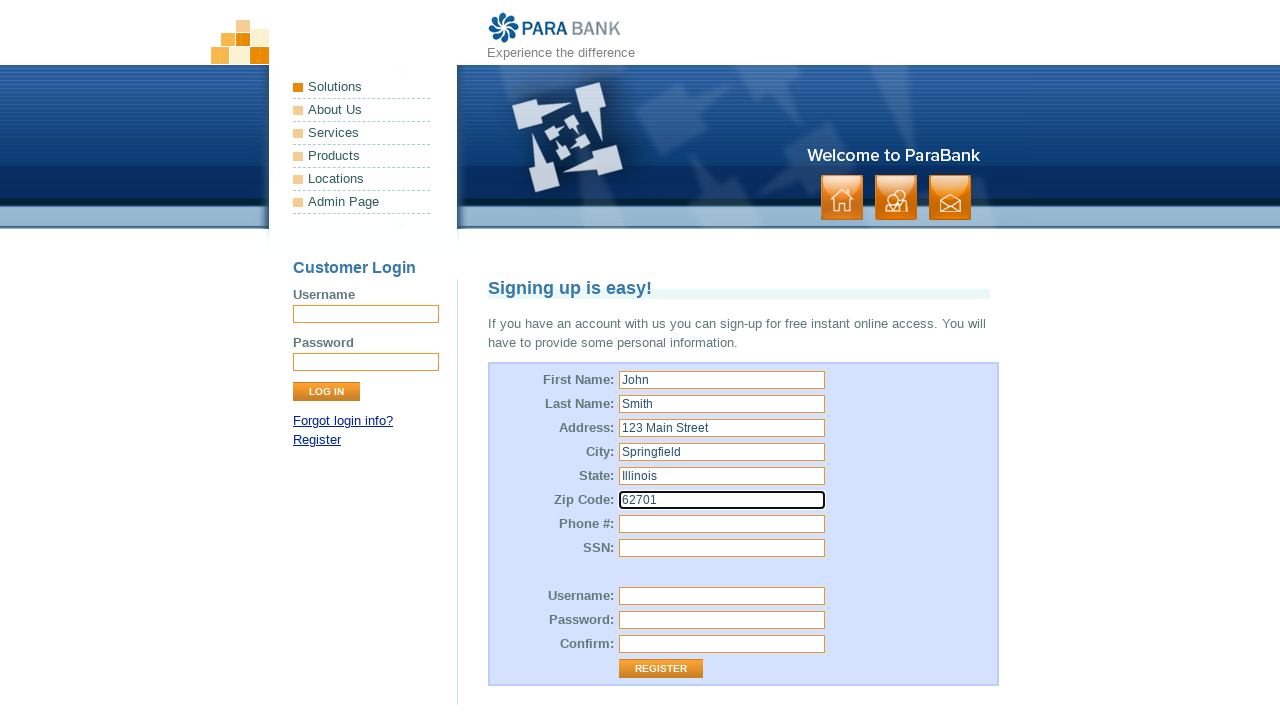

Filled phone number field with '555-0123' on //input[@name='customer.phoneNumber']
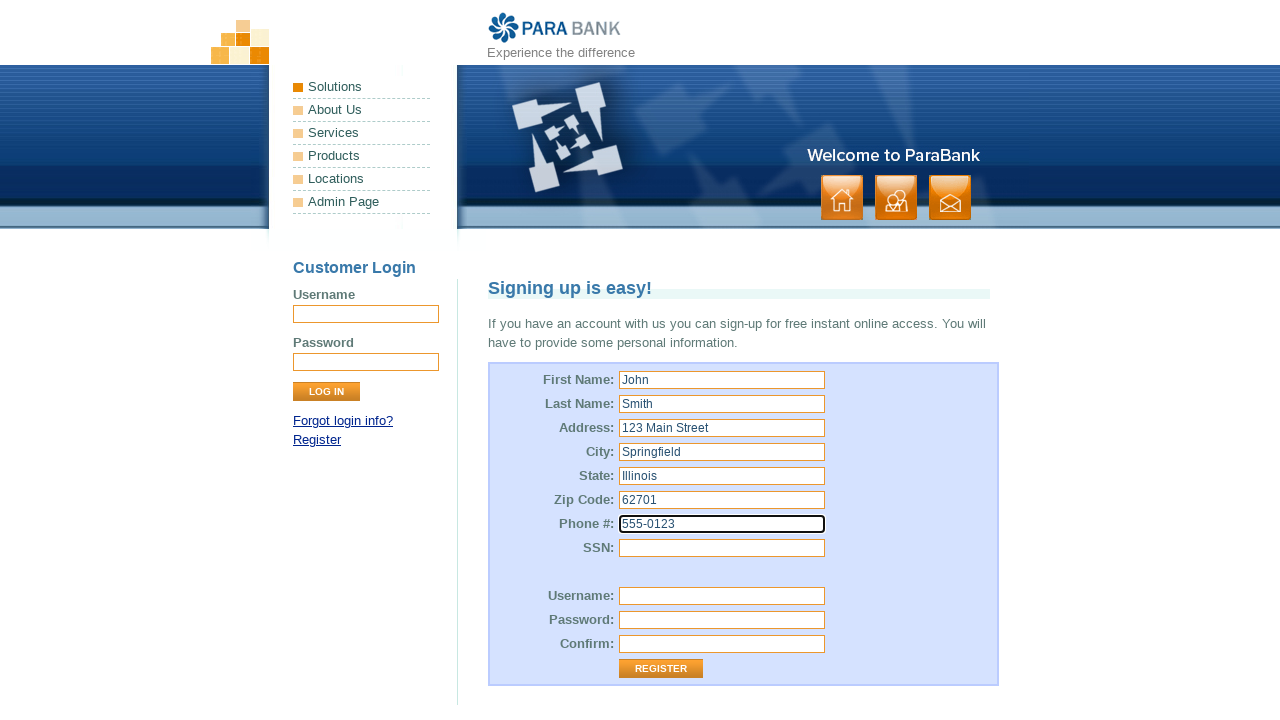

Filled SSN field with '123-45-6789' on //input[@name='customer.ssn']
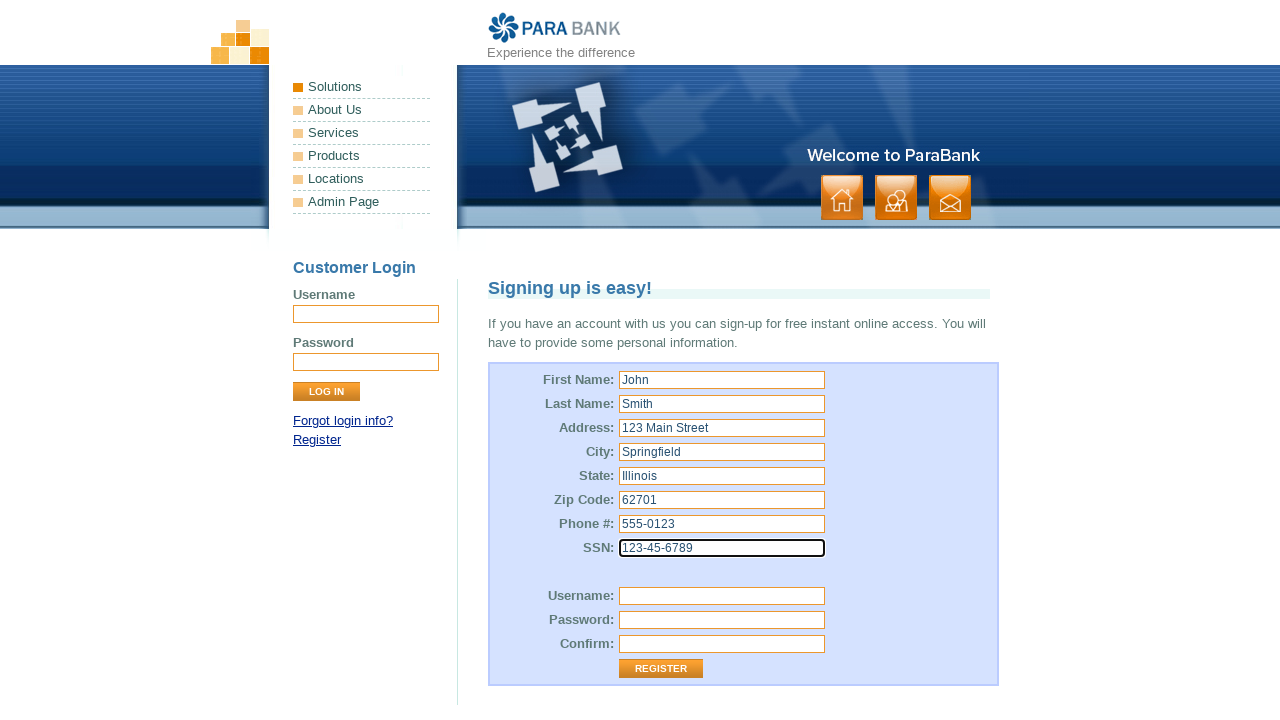

Filled username field with unique test username on //input[@name='customer.username']
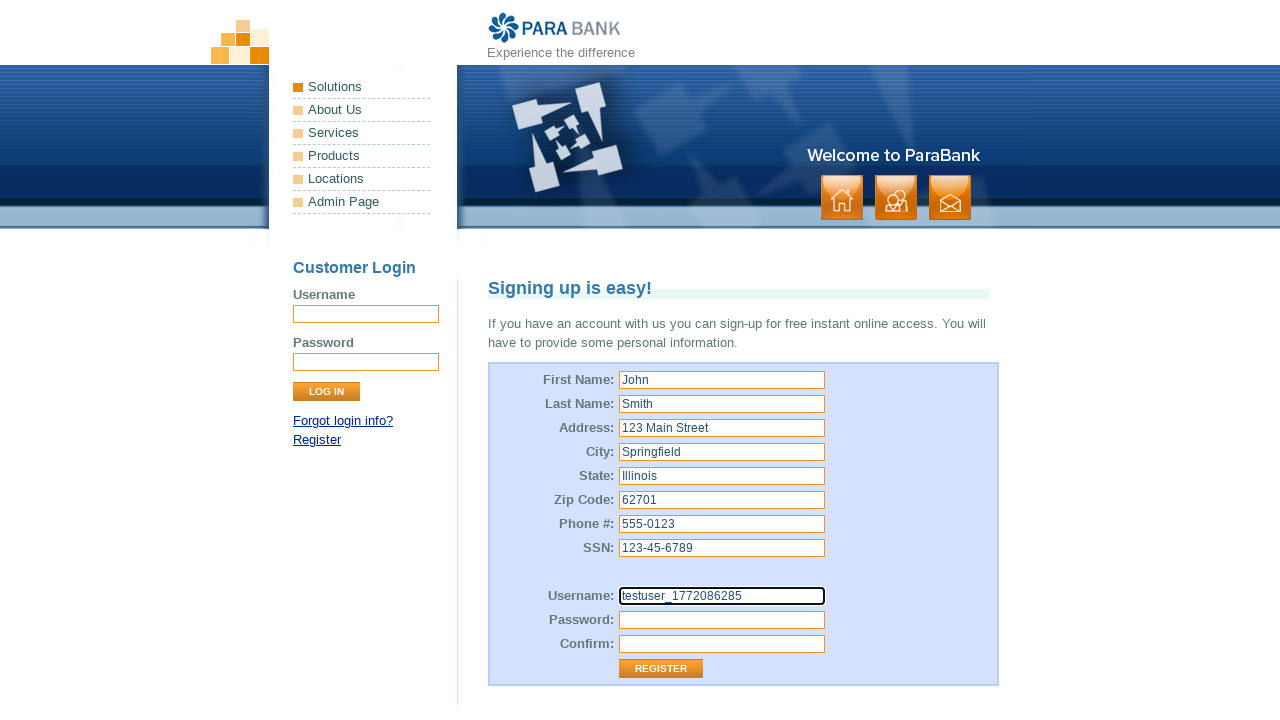

Filled password field with 'Test123456' on //input[@name='customer.password']
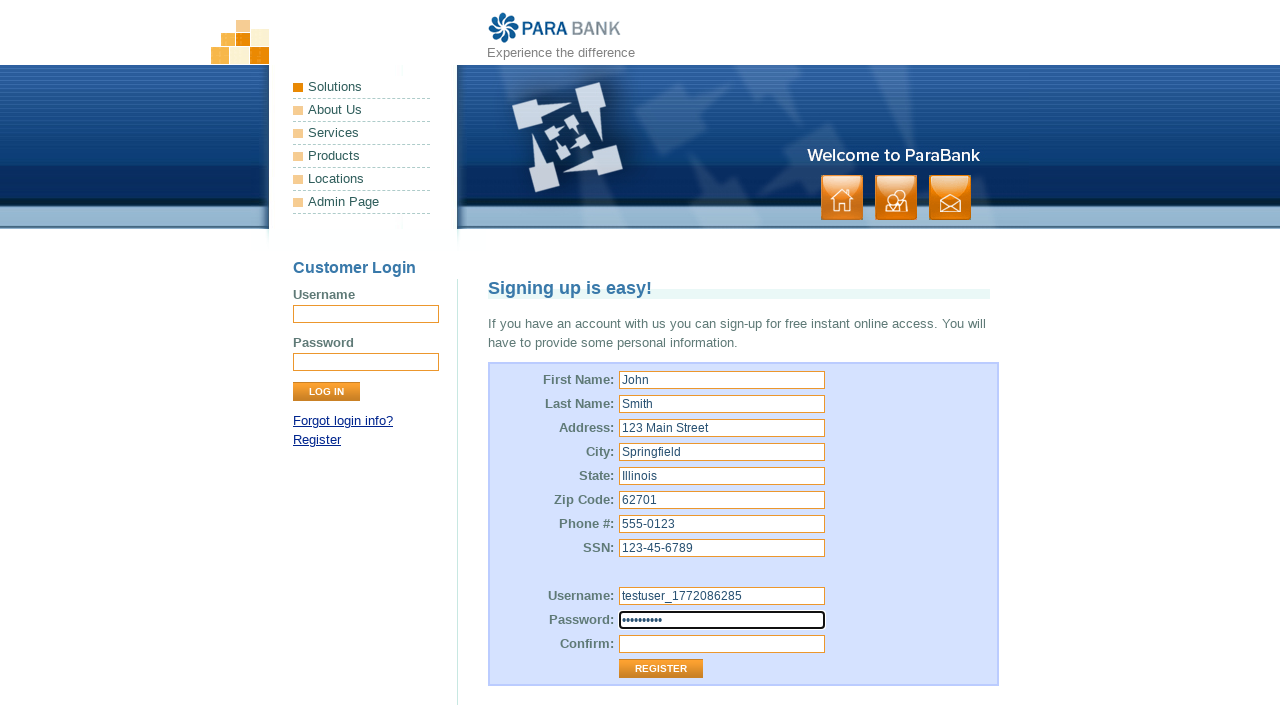

Filled repeated password field with 'Test123456' on //input[@name='repeatedPassword']
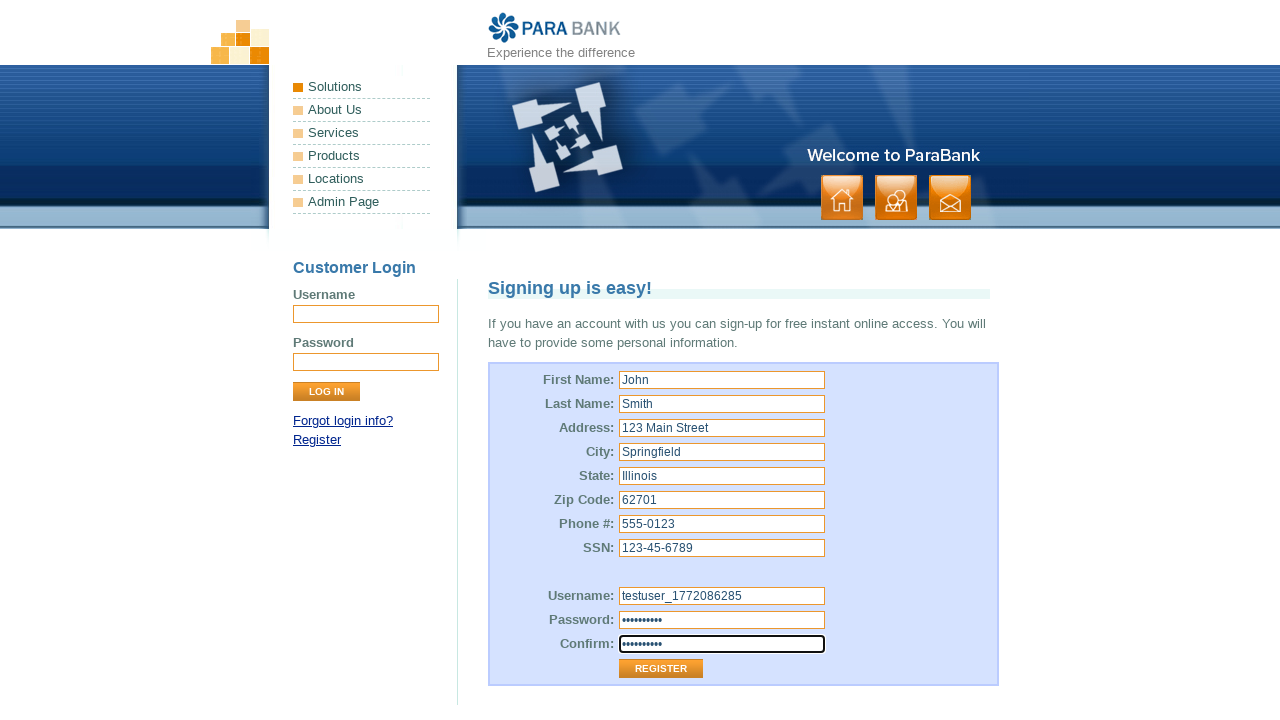

Clicked Register button to submit registration form at (661, 669) on xpath=//input[@value='Register']
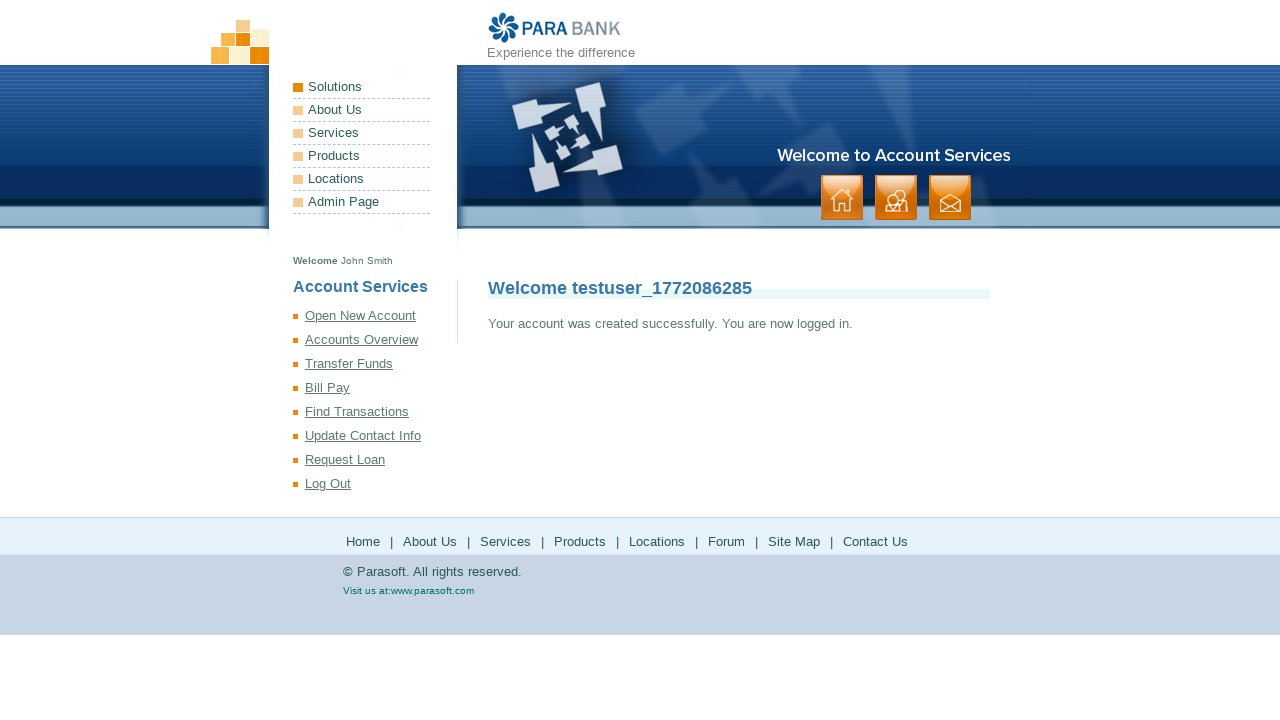

Verified successful account creation message appeared
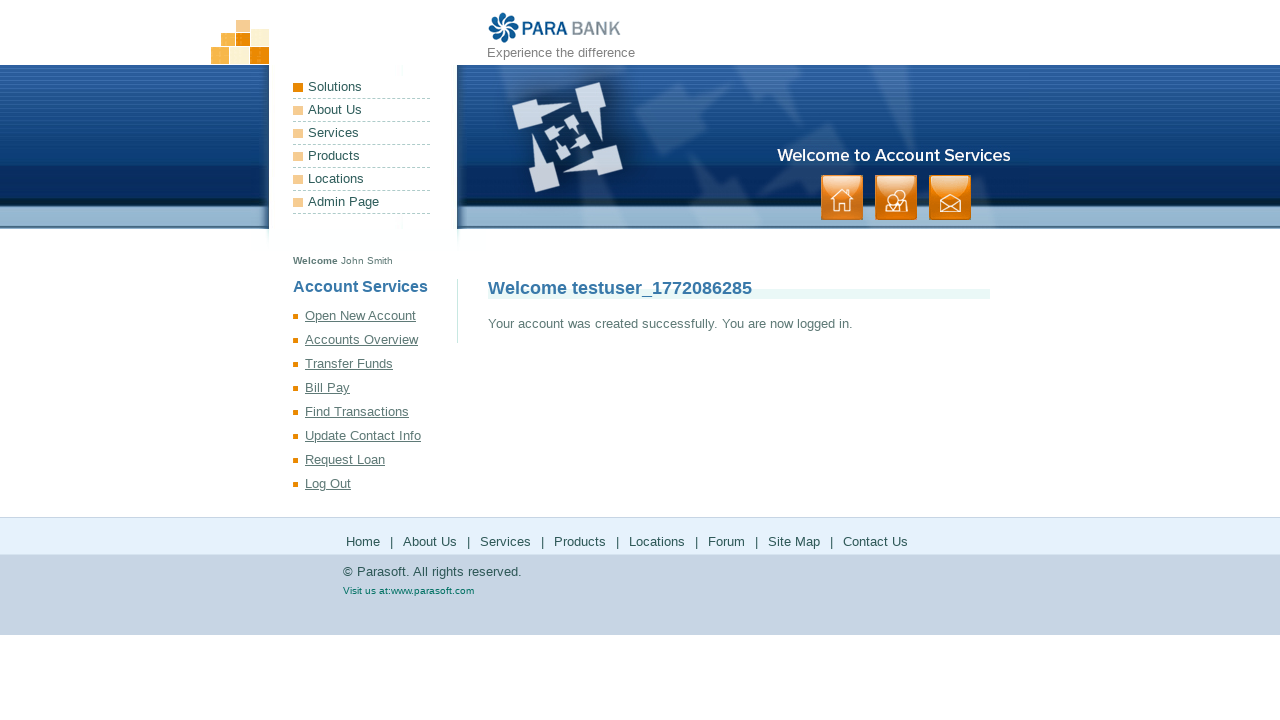

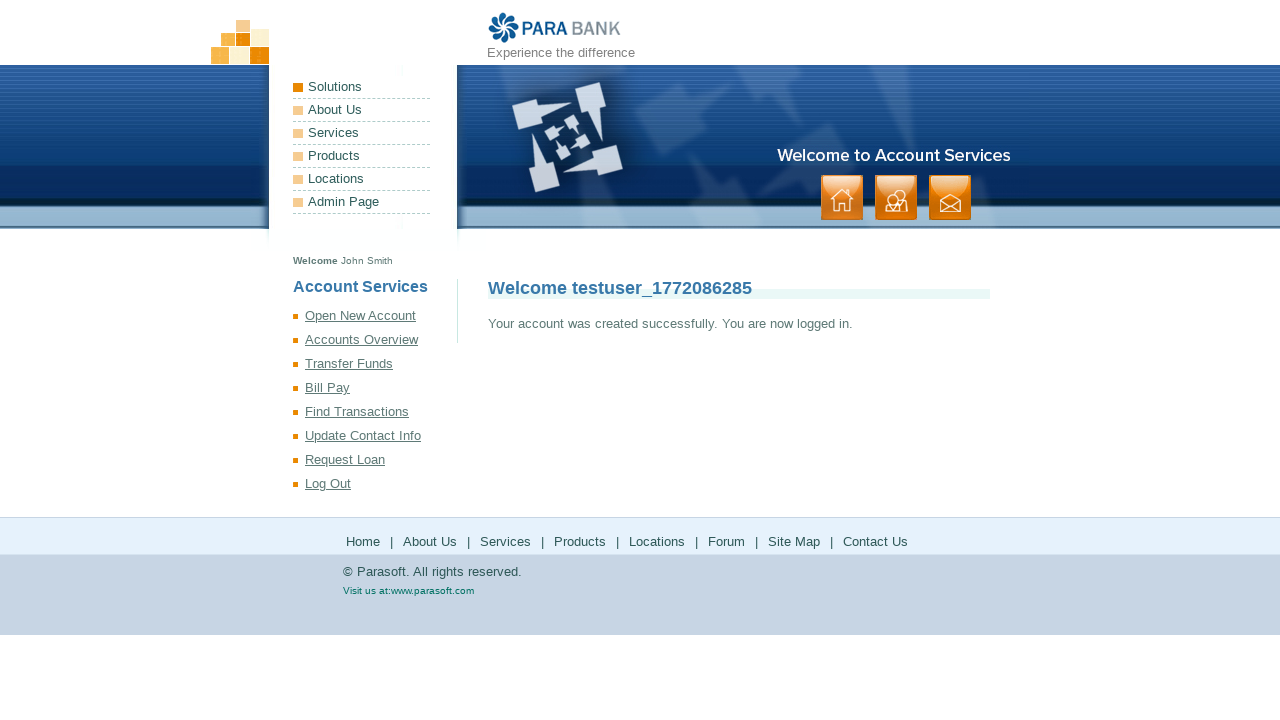